Navigates to Apple's website, captures the page title, then navigates to YouTube and captures that page title as well.

Starting URL: https://www.apple.com

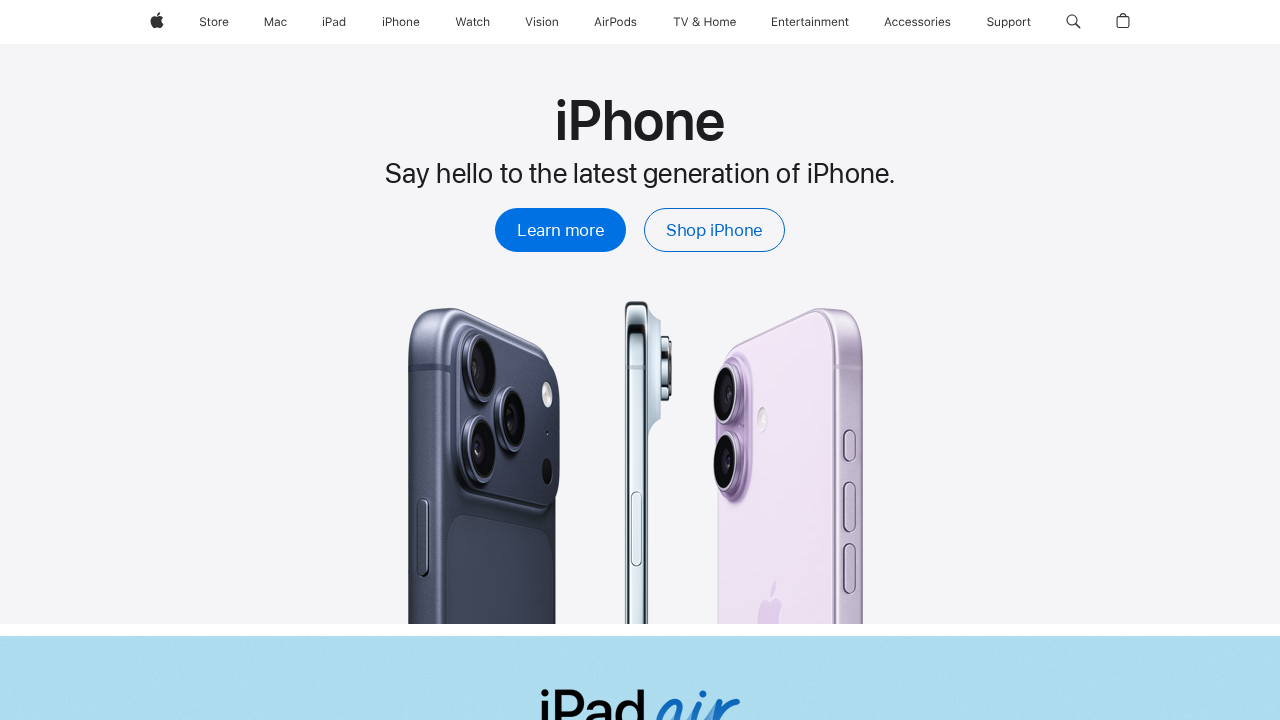

Captured Apple page URL
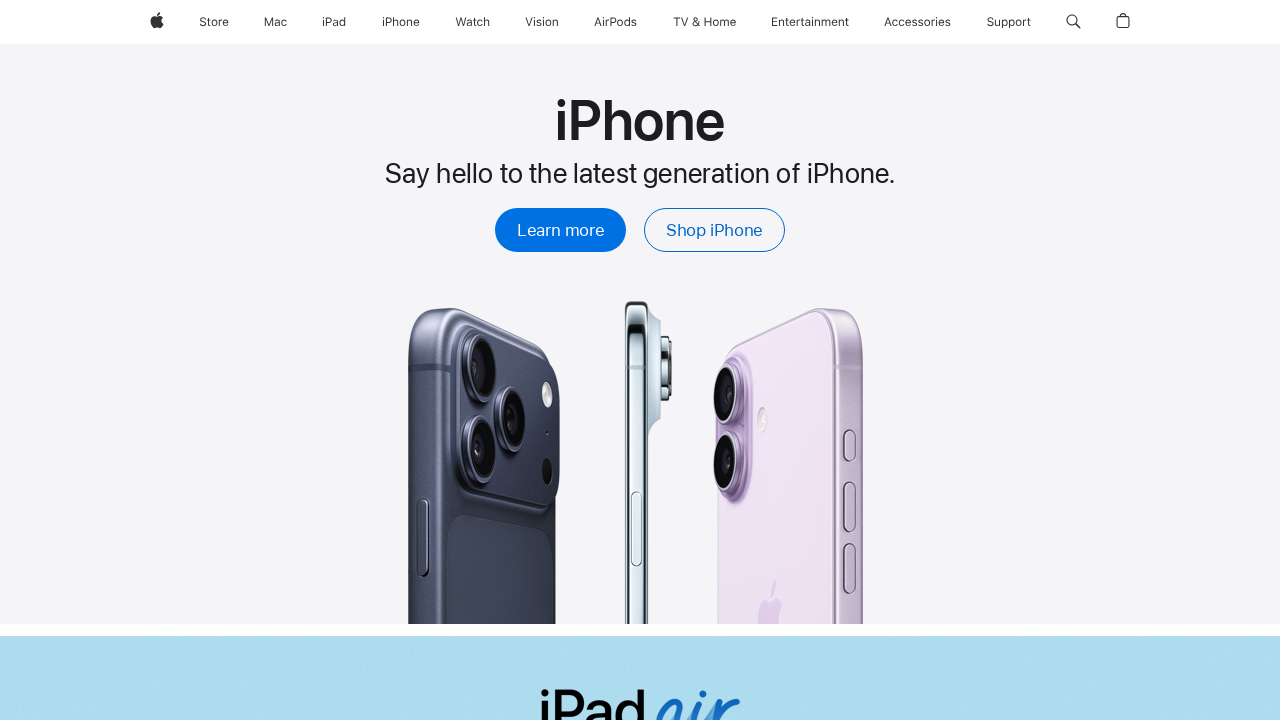

Captured Apple page title: Apple
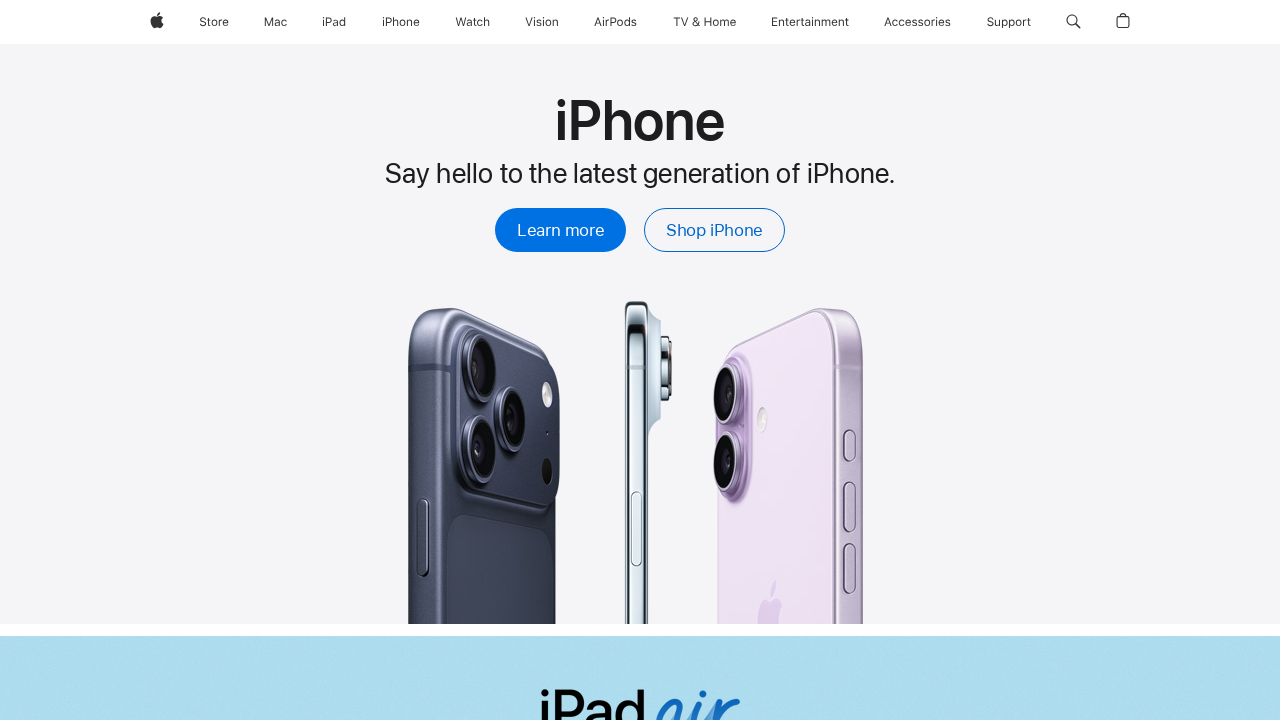

Navigated to YouTube
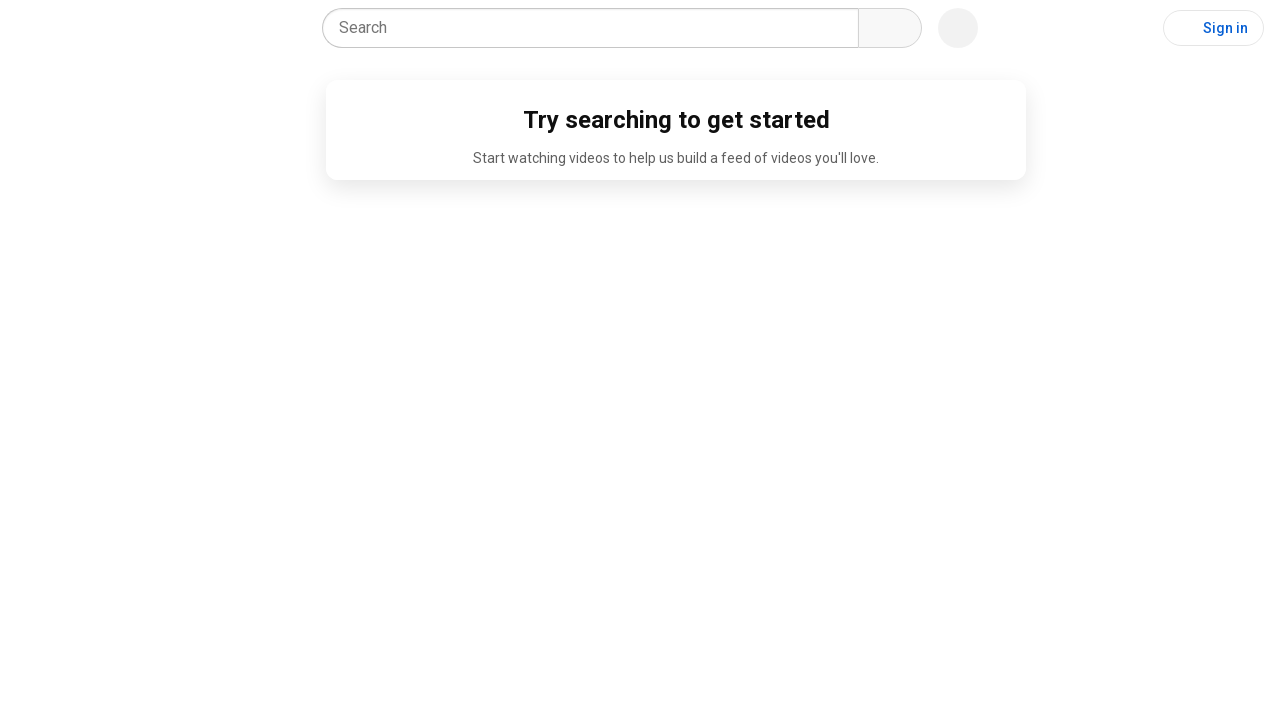

Captured YouTube page URL
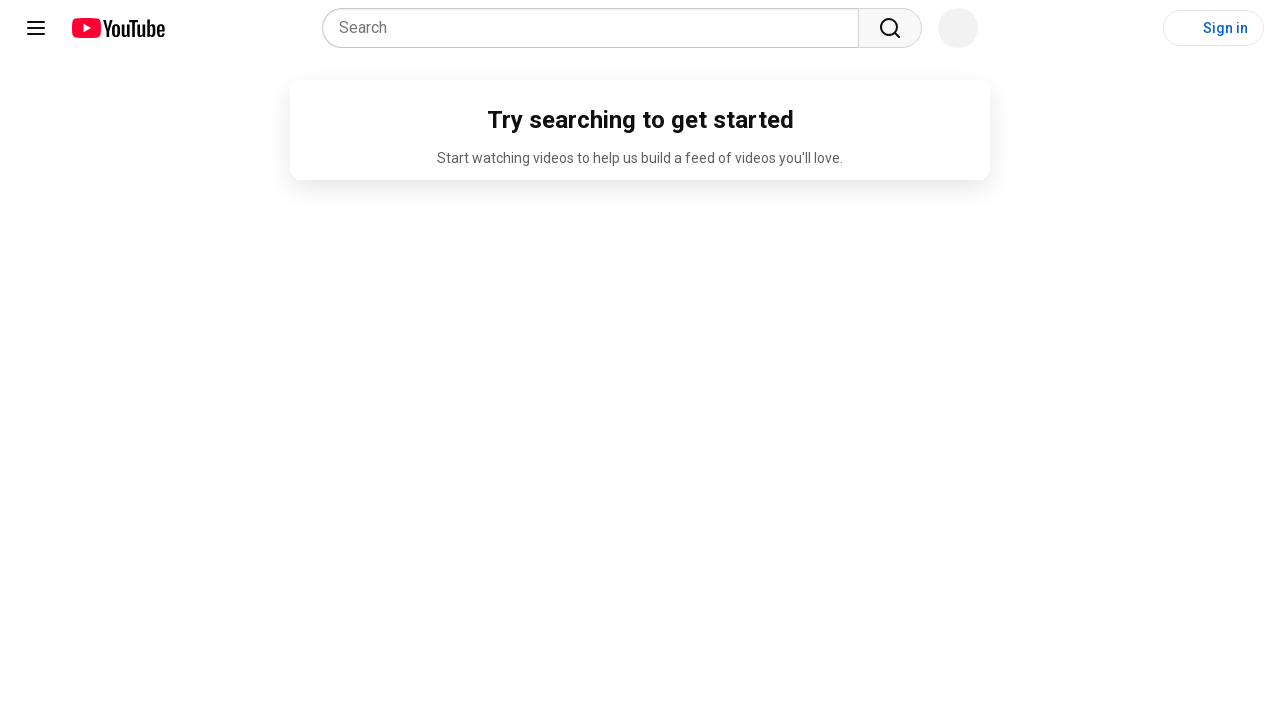

Captured YouTube page title: YouTube
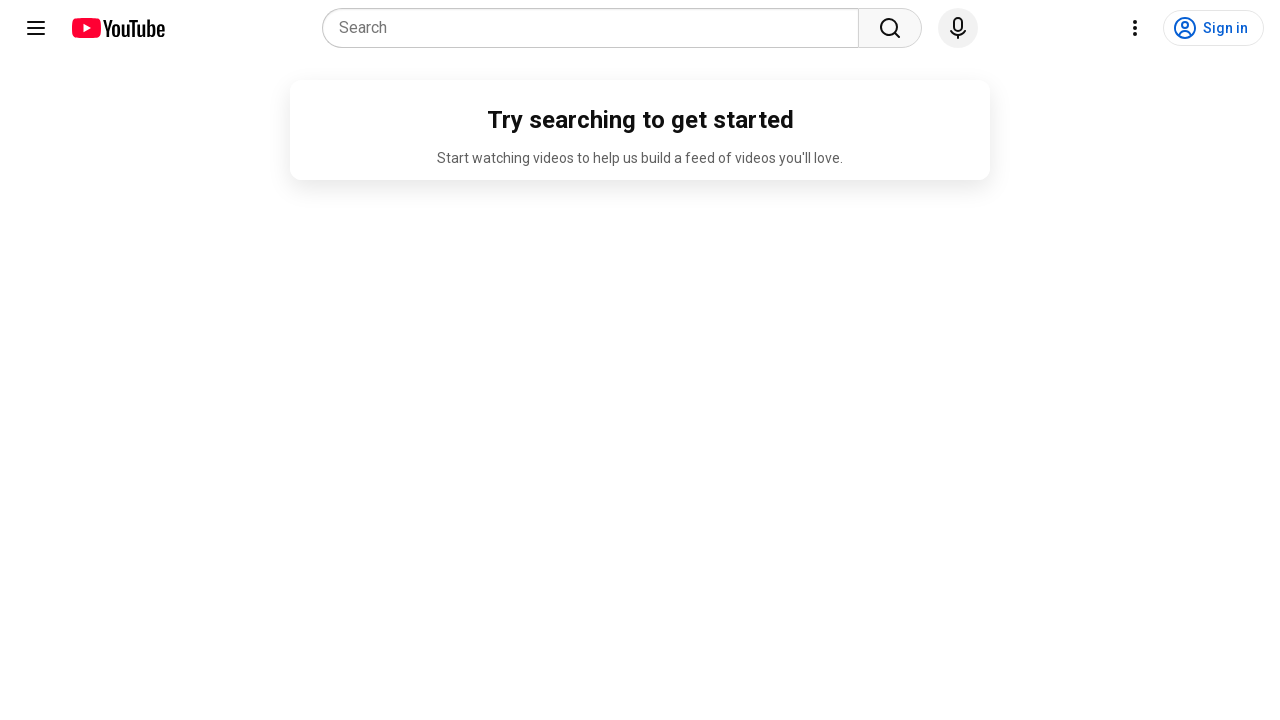

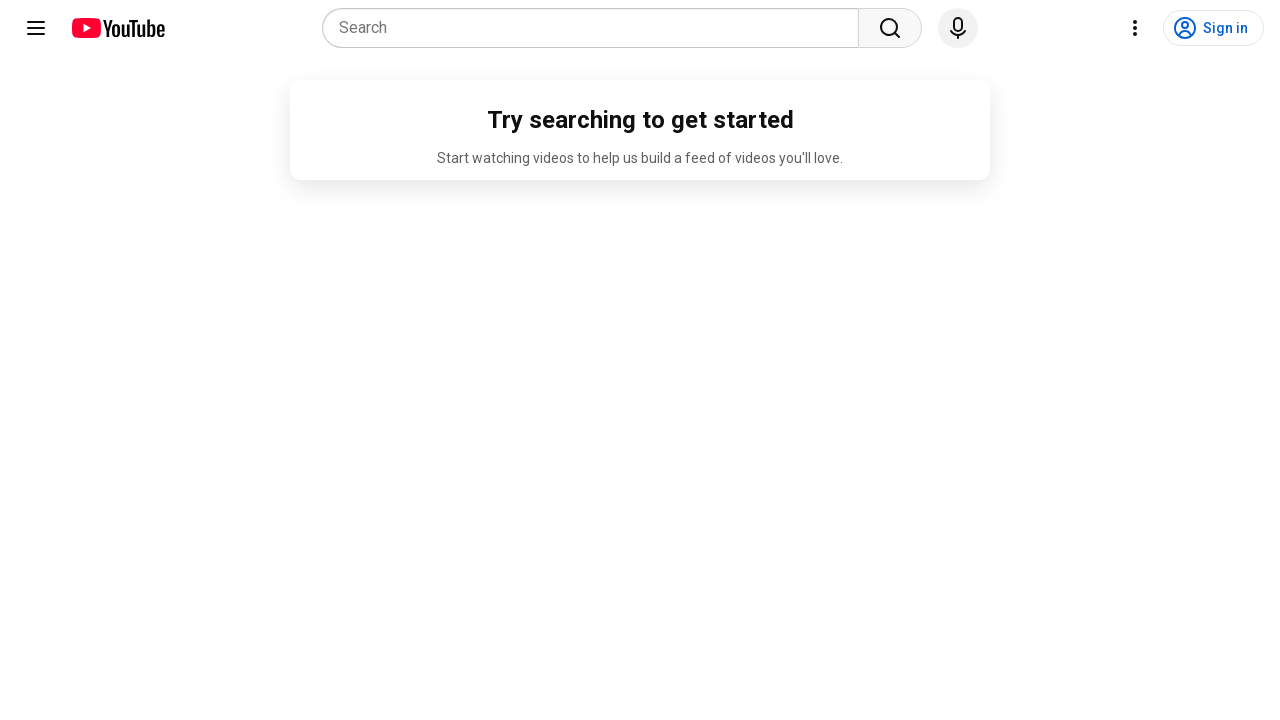